Tests deleting all tasks by marking all as completed and clearing completed tasks

Starting URL: https://todomvc.com/examples/react/dist

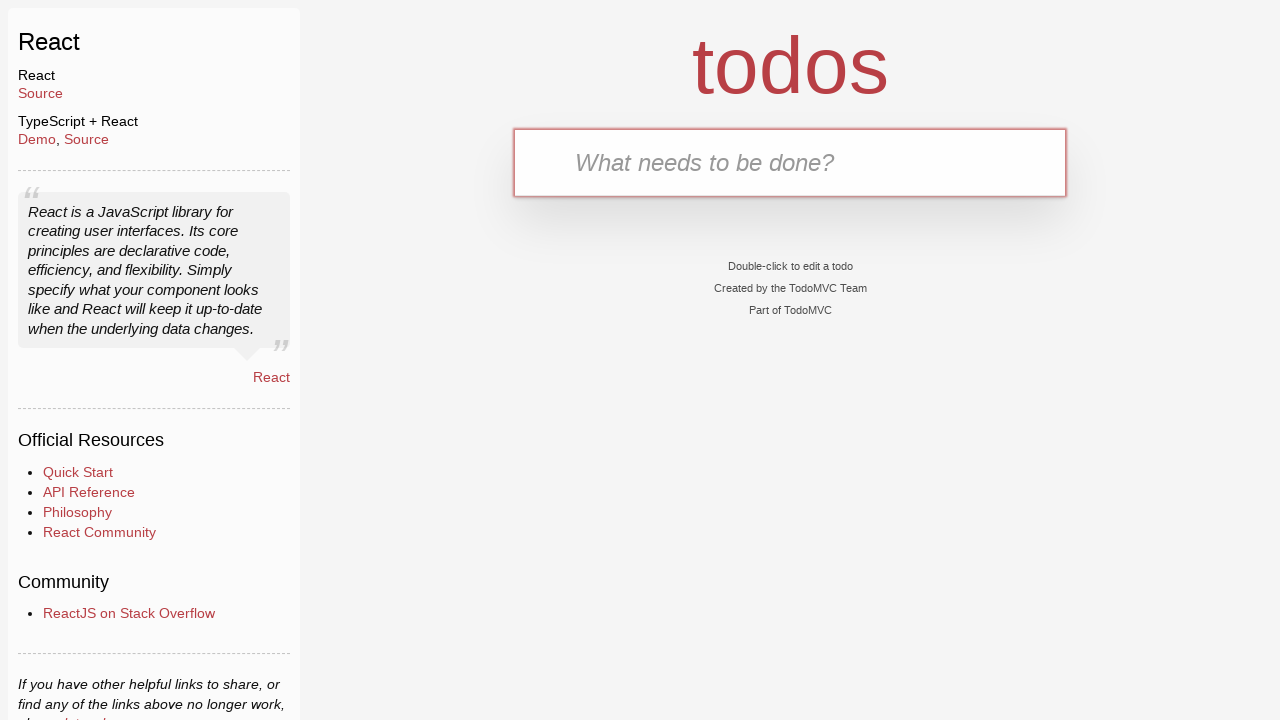

Filled task input with 'Task 1' on input[placeholder='What needs to be done?']
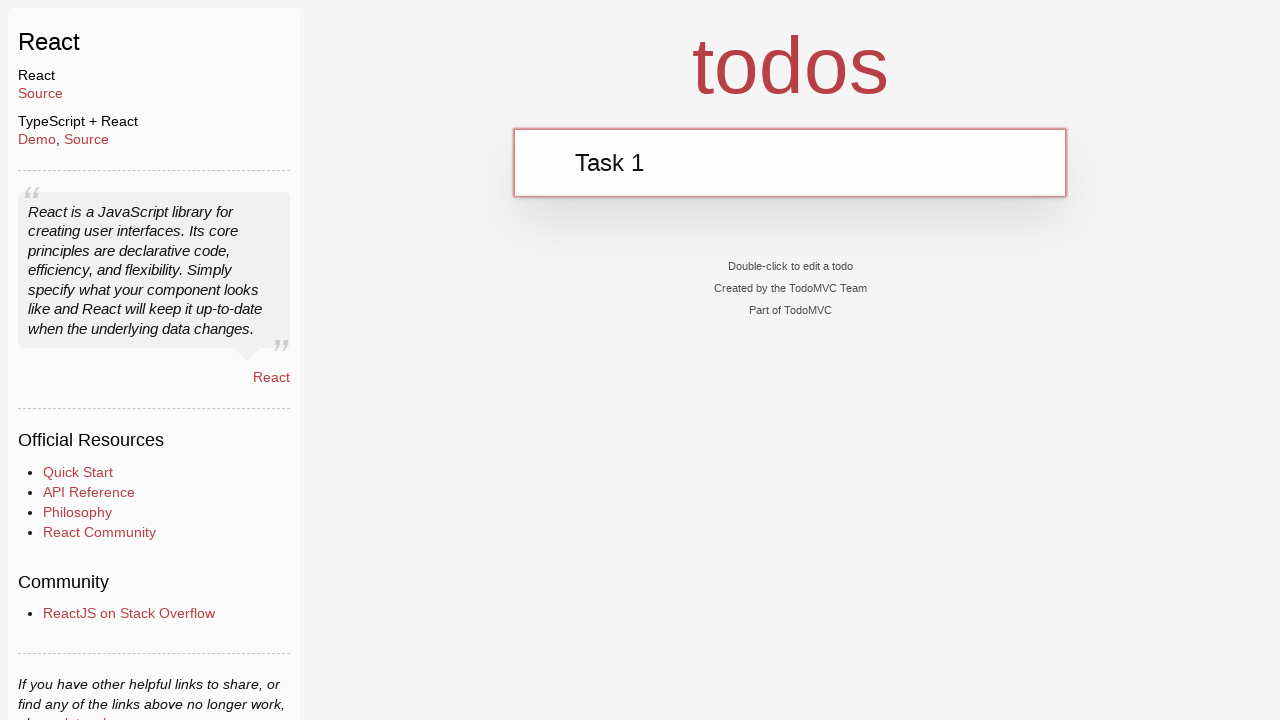

Pressed Enter to add Task 1 on input[placeholder='What needs to be done?']
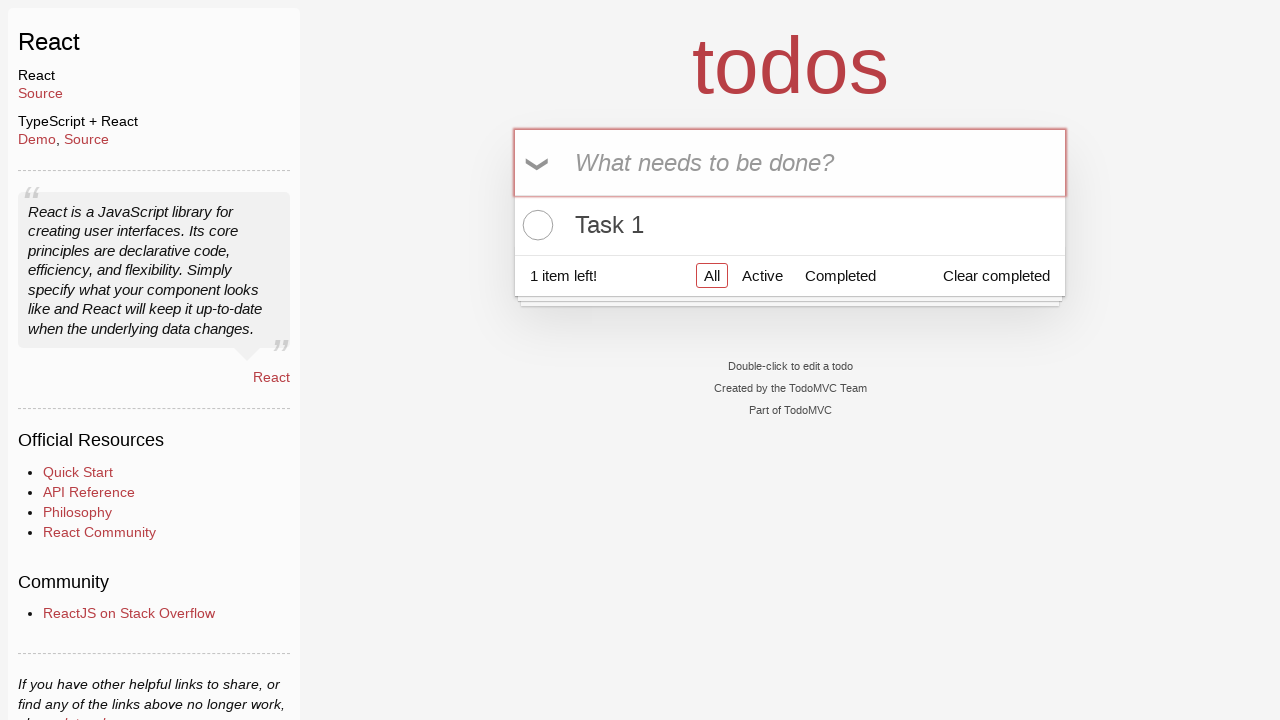

Filled task input with 'Task 2' on input[placeholder='What needs to be done?']
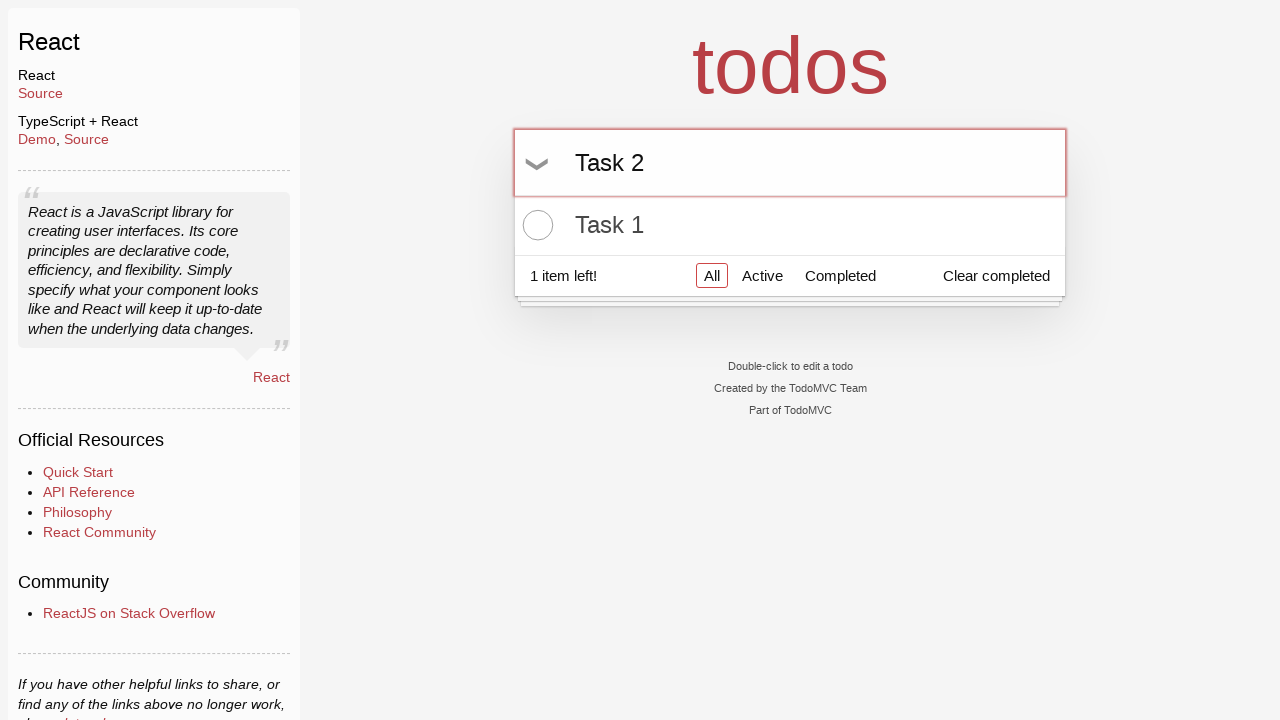

Pressed Enter to add Task 2 on input[placeholder='What needs to be done?']
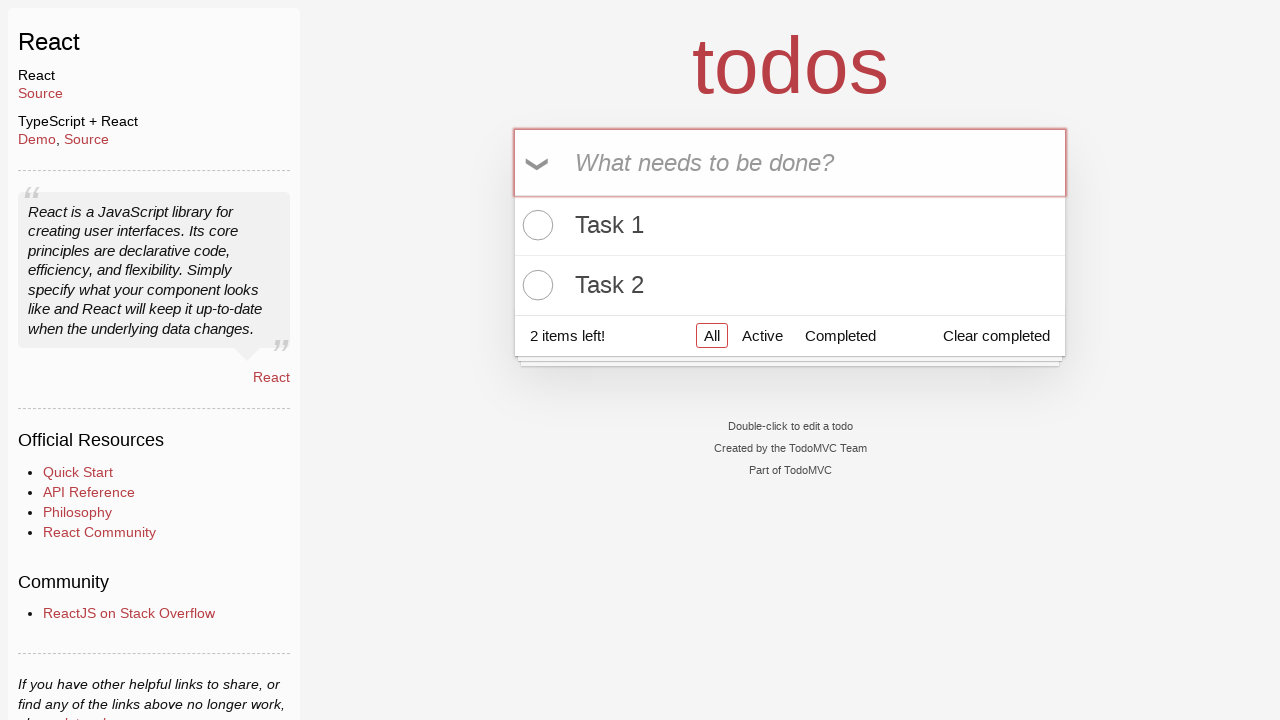

Filled task input with 'Task 3' on input[placeholder='What needs to be done?']
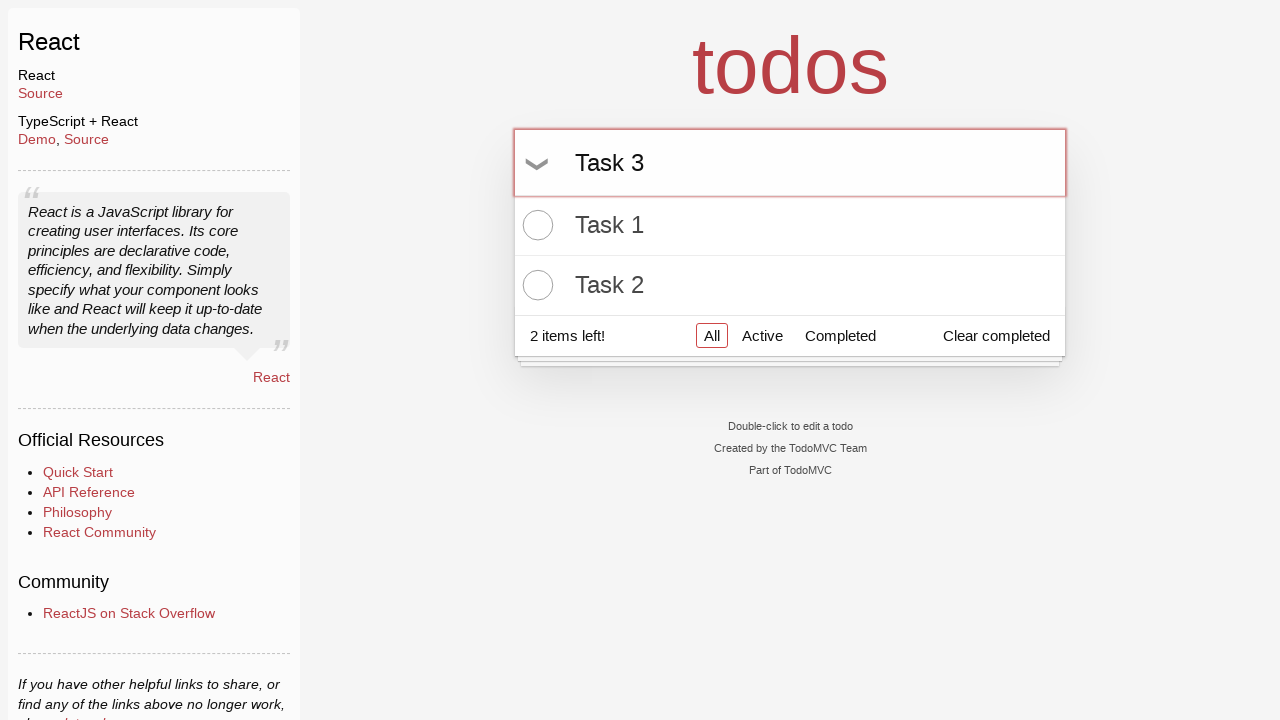

Pressed Enter to add Task 3 on input[placeholder='What needs to be done?']
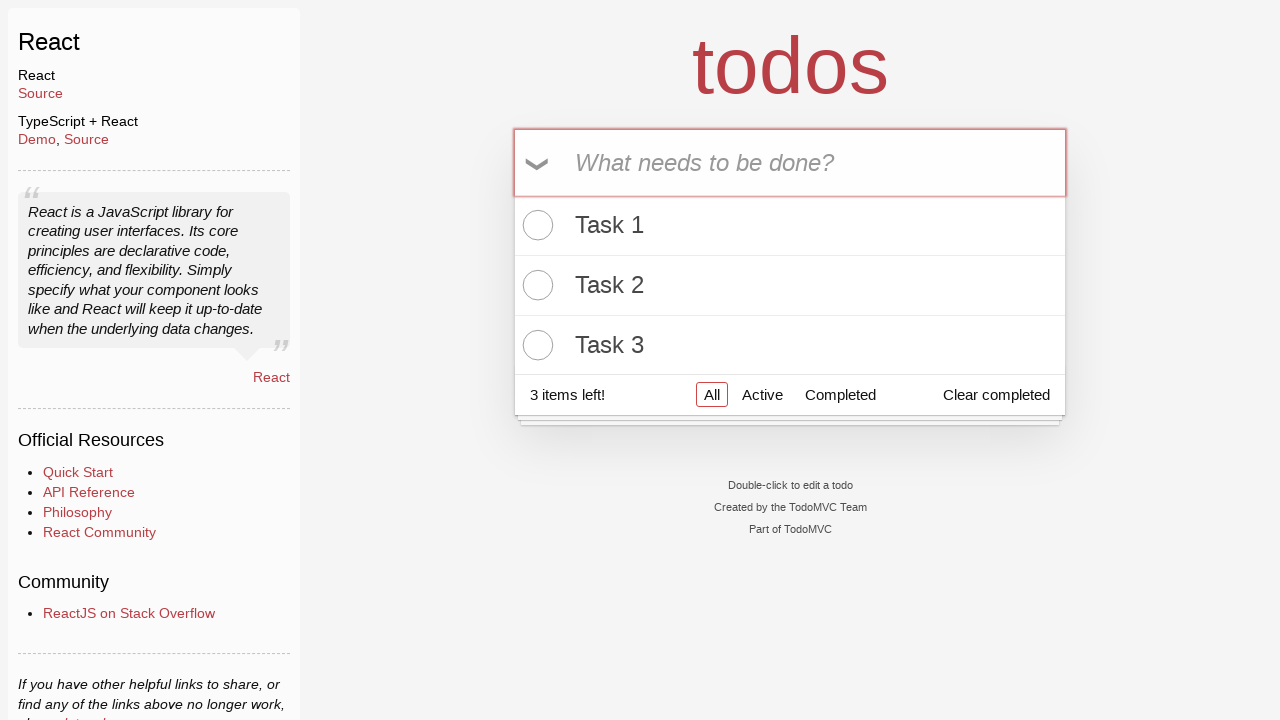

Clicked toggle all checkbox to mark all tasks as completed at (539, 163) on input[type='checkbox']:has-text('toggle all'), .toggle-all, label[for='toggle-al
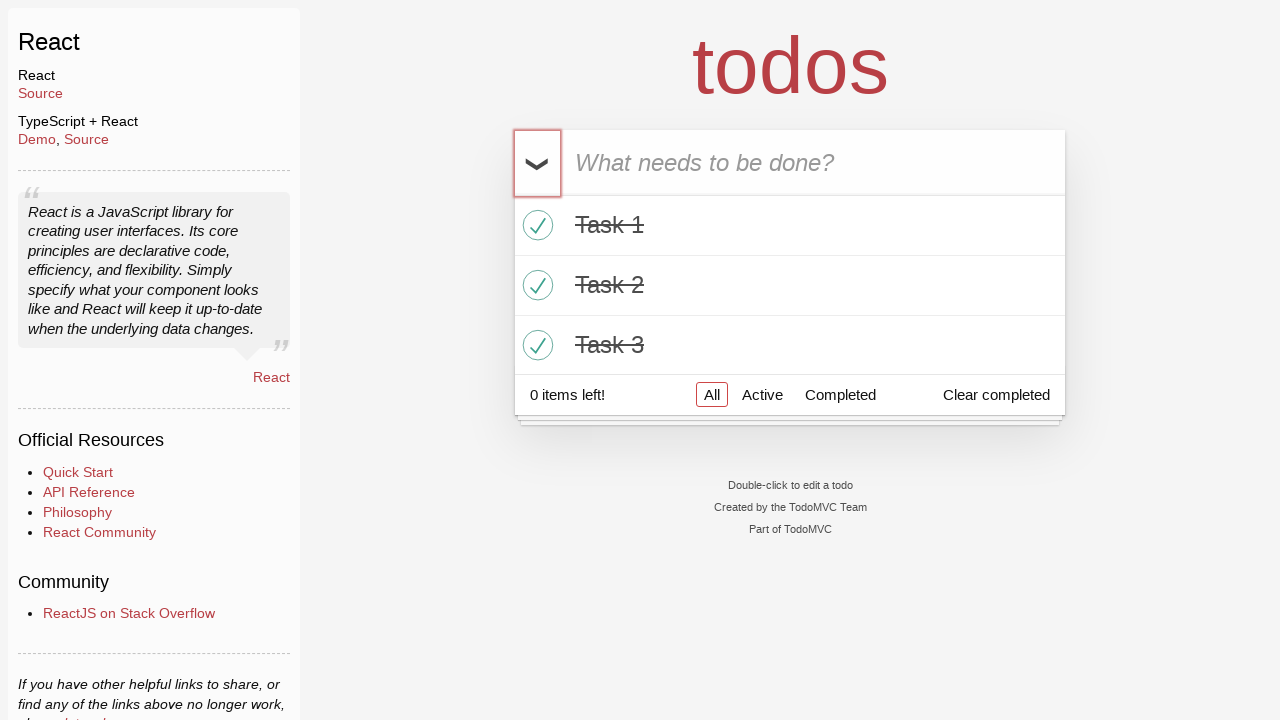

Clicked Clear completed button to delete all completed tasks at (996, 395) on button:has-text('Clear completed')
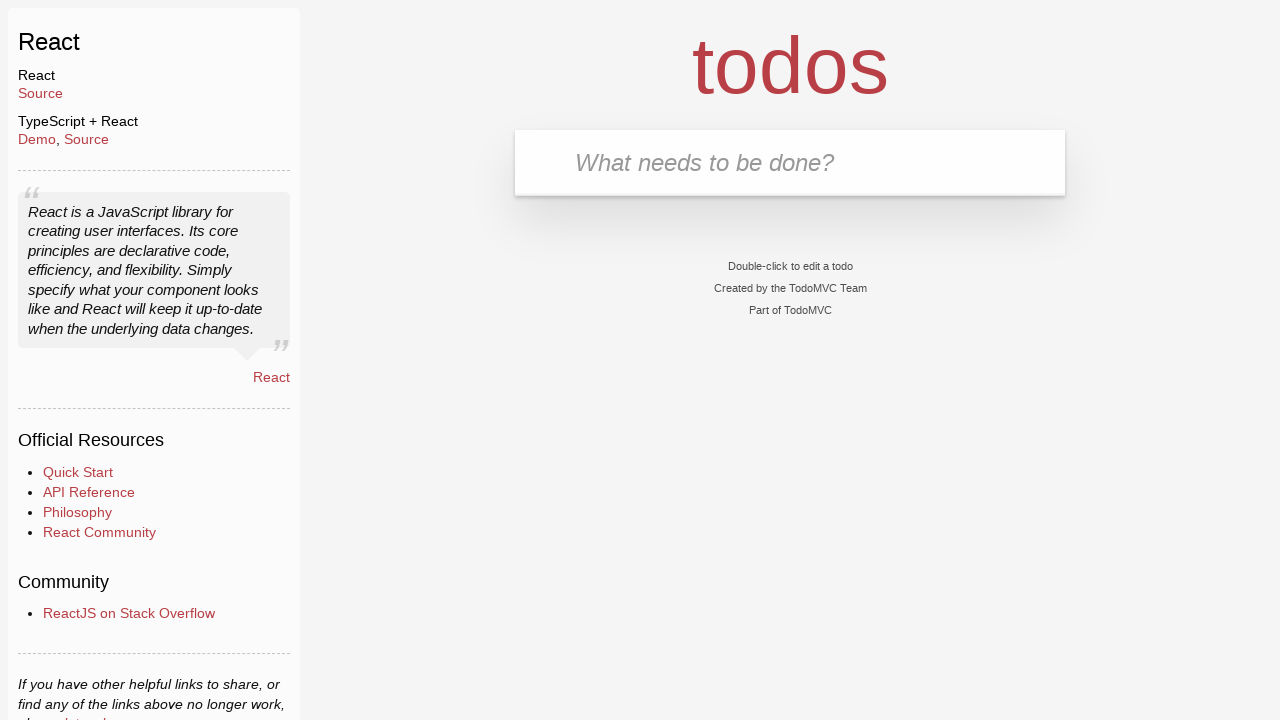

Verified all tasks have been deleted
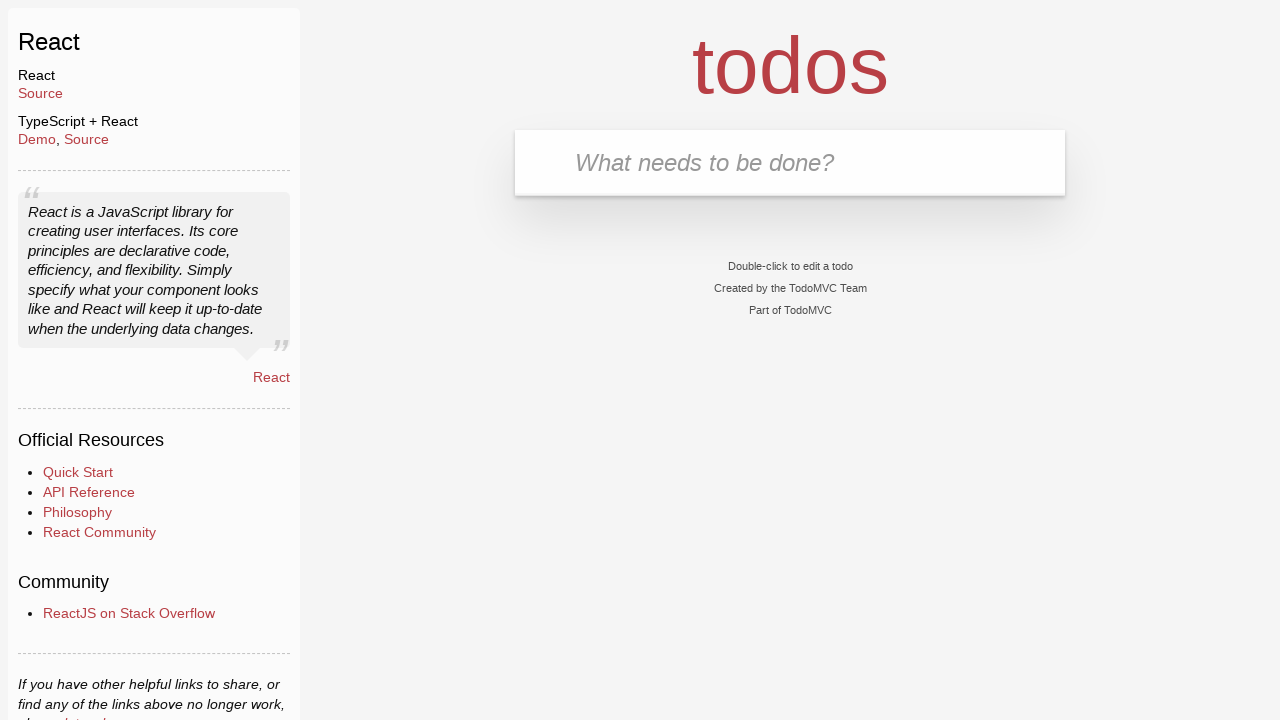

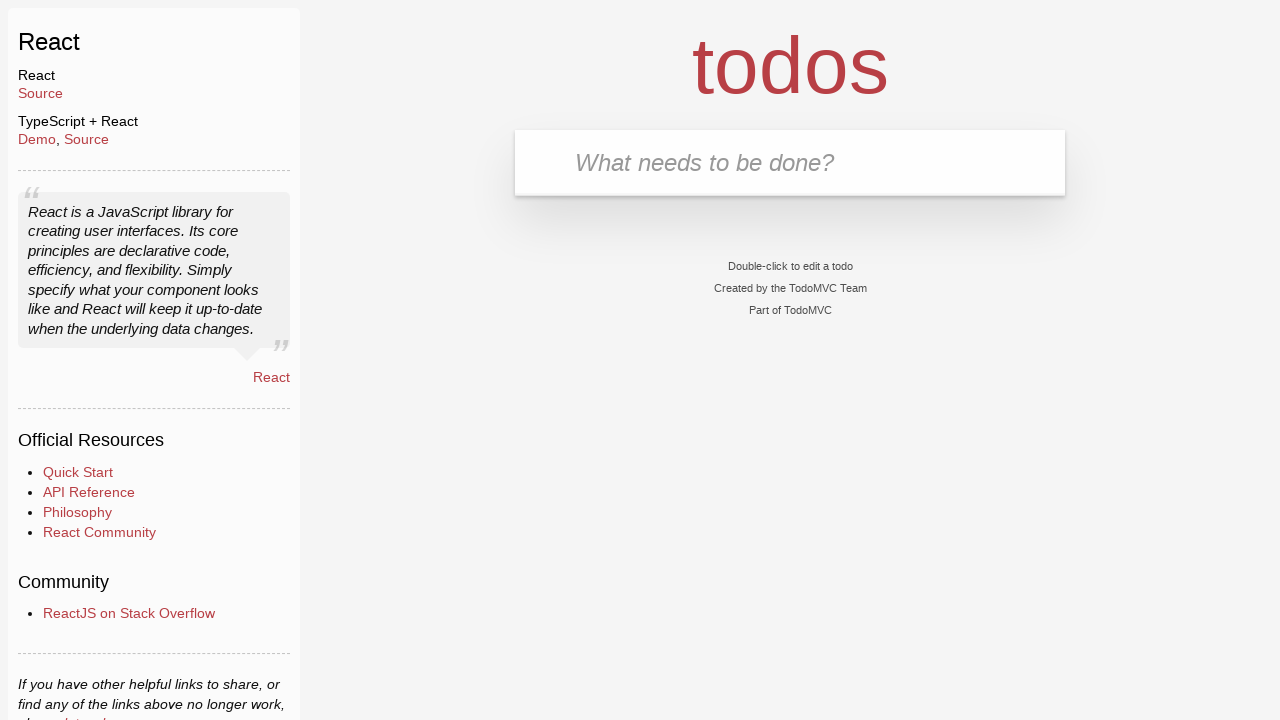